Tests JavaScript Confirm dialog by clicking the JS Confirm button, dismissing the dialog, and verifying the result text shows "You clicked: Cancel"

Starting URL: https://the-internet.herokuapp.com/javascript_alerts

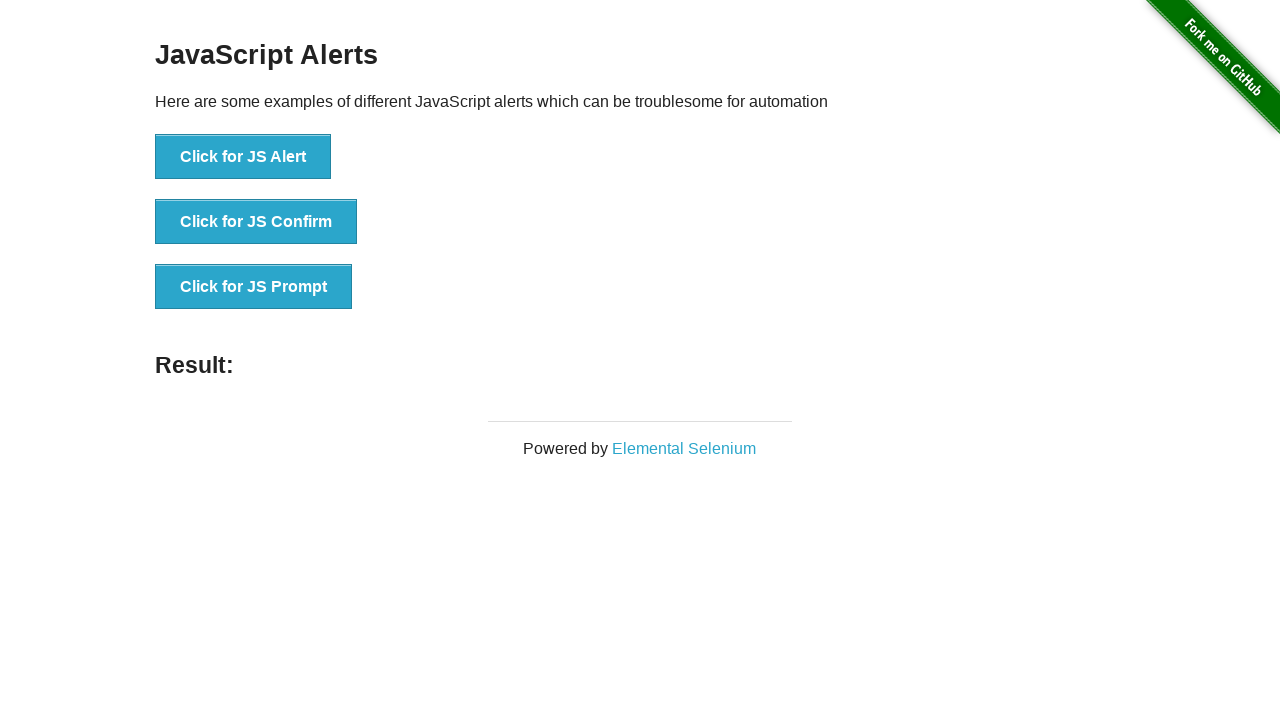

Registered dialog handler to dismiss dialogs
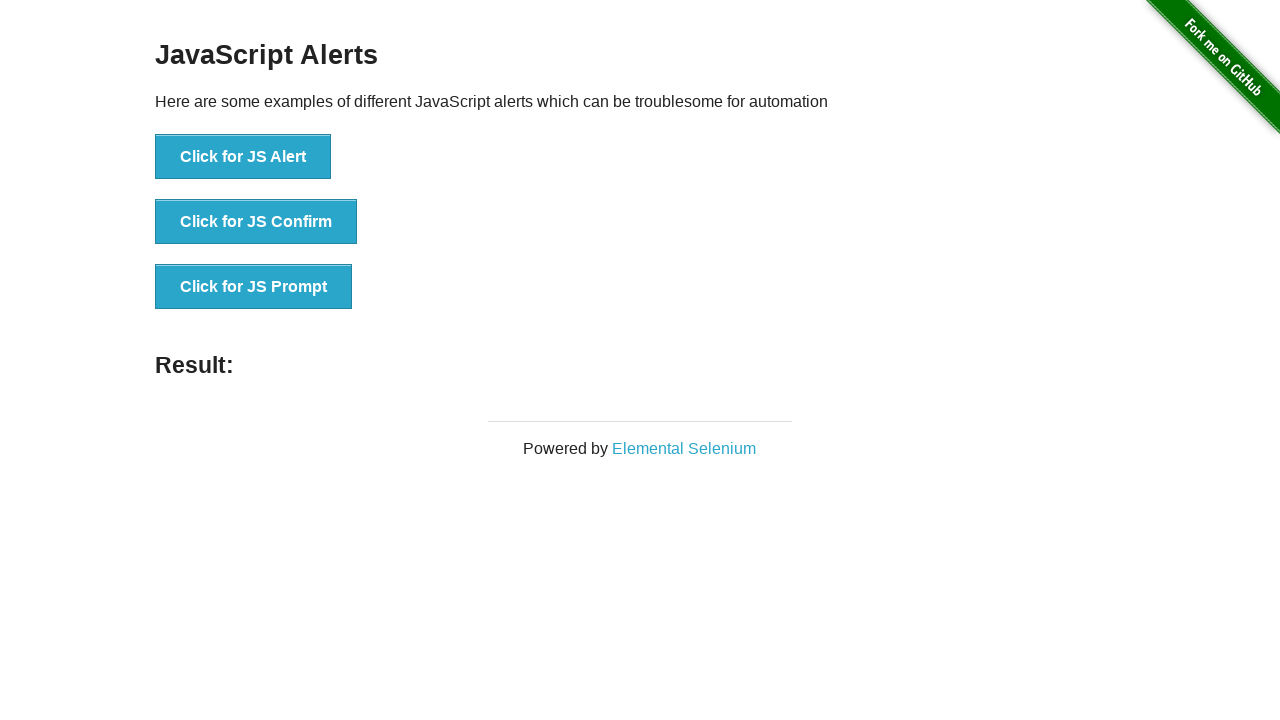

Clicked the JS Confirm button at (256, 222) on xpath=//*[text()='Click for JS Confirm']
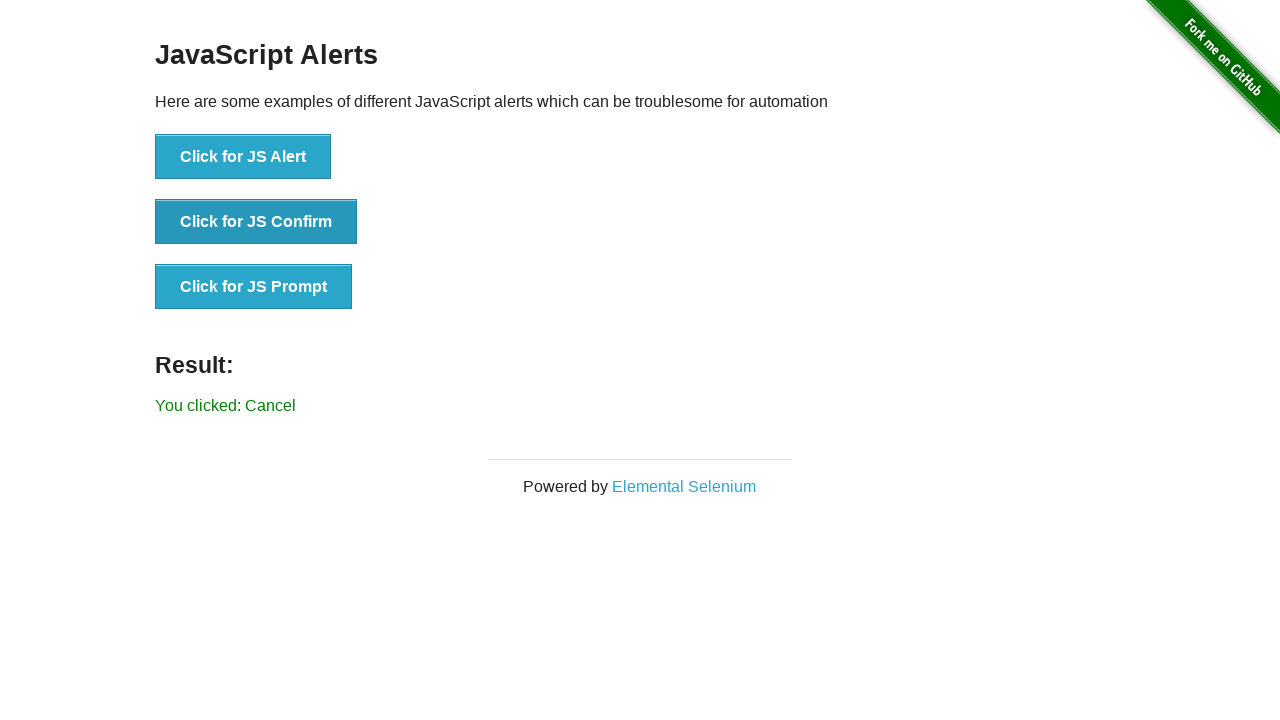

Result element loaded after dismissing dialog
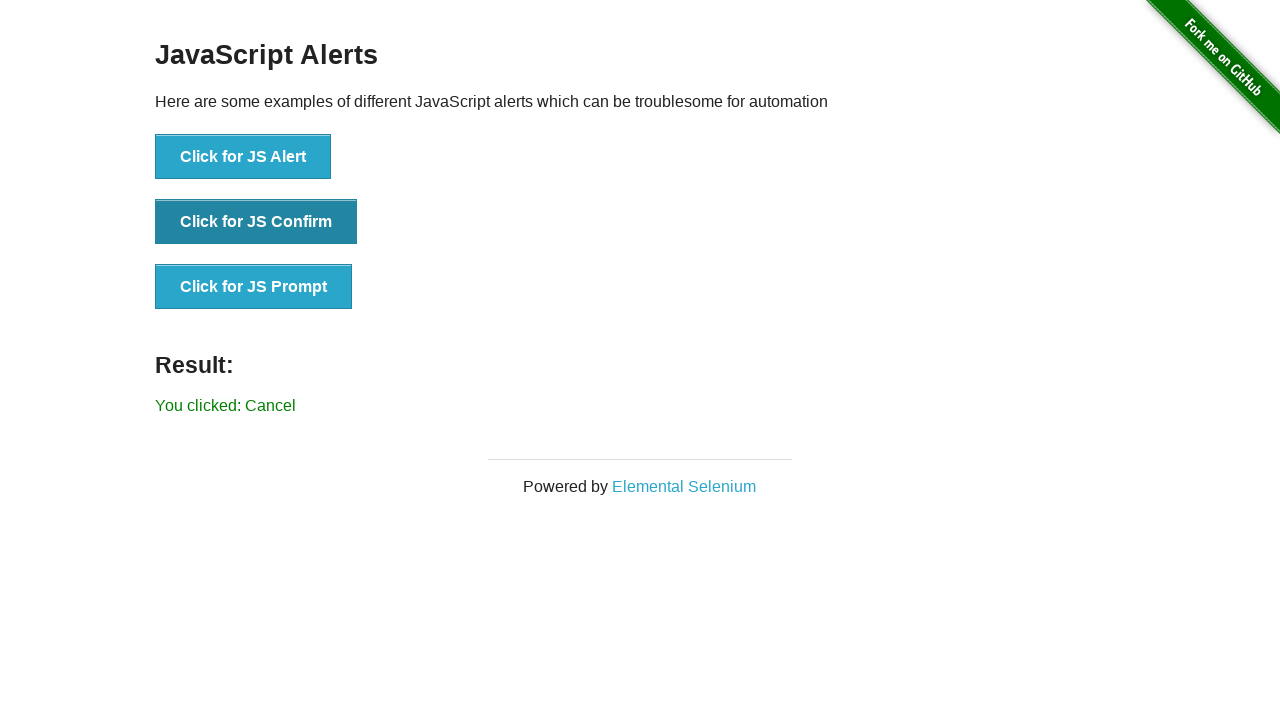

Retrieved result text from the page
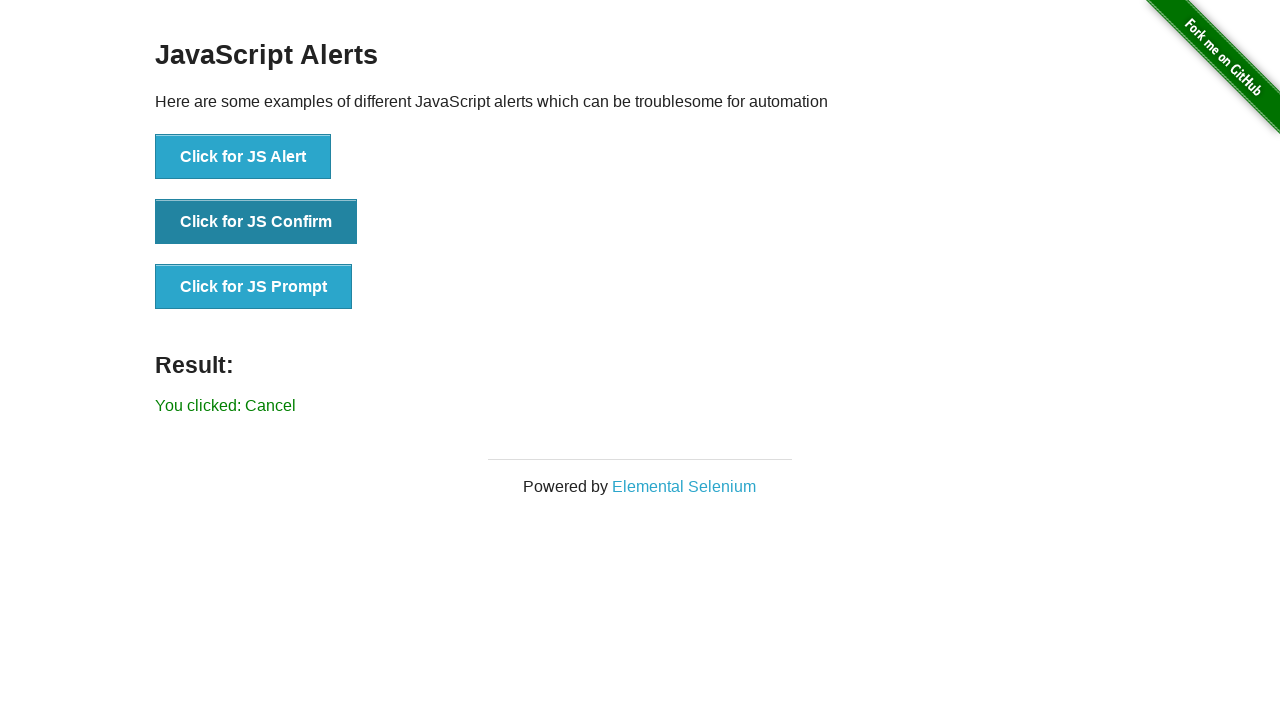

Verified result text shows 'You clicked: Cancel'
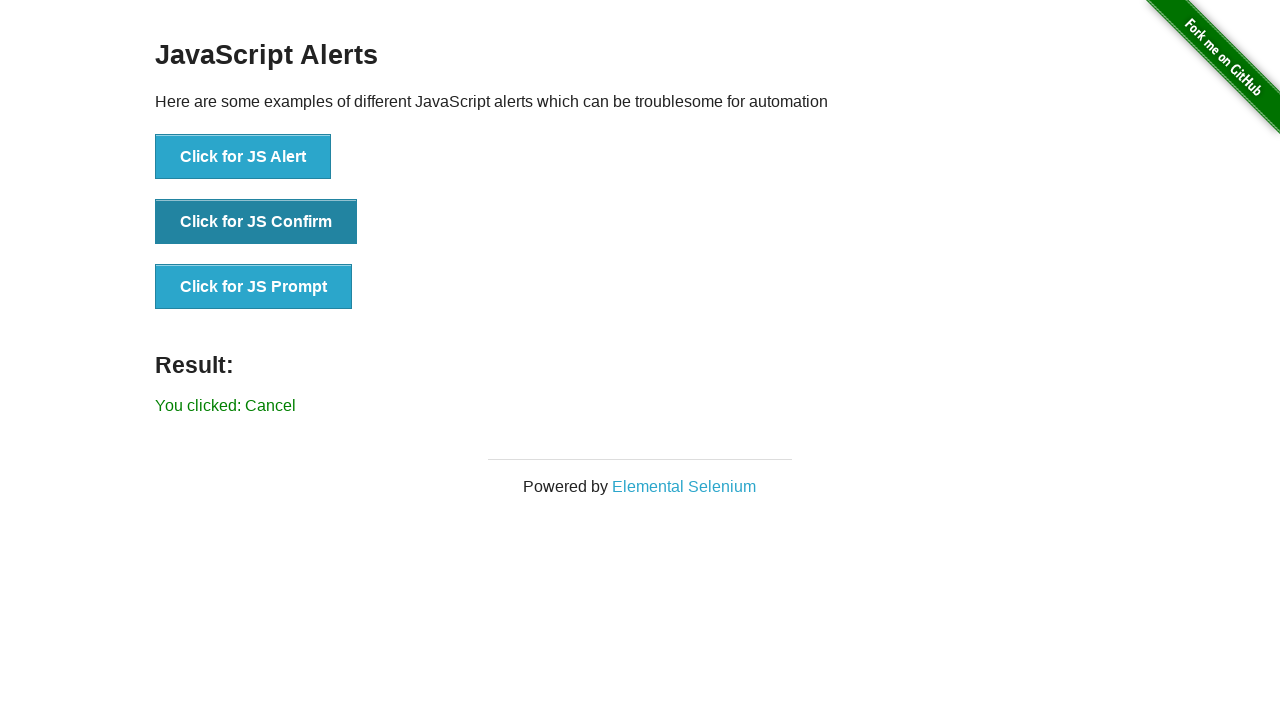

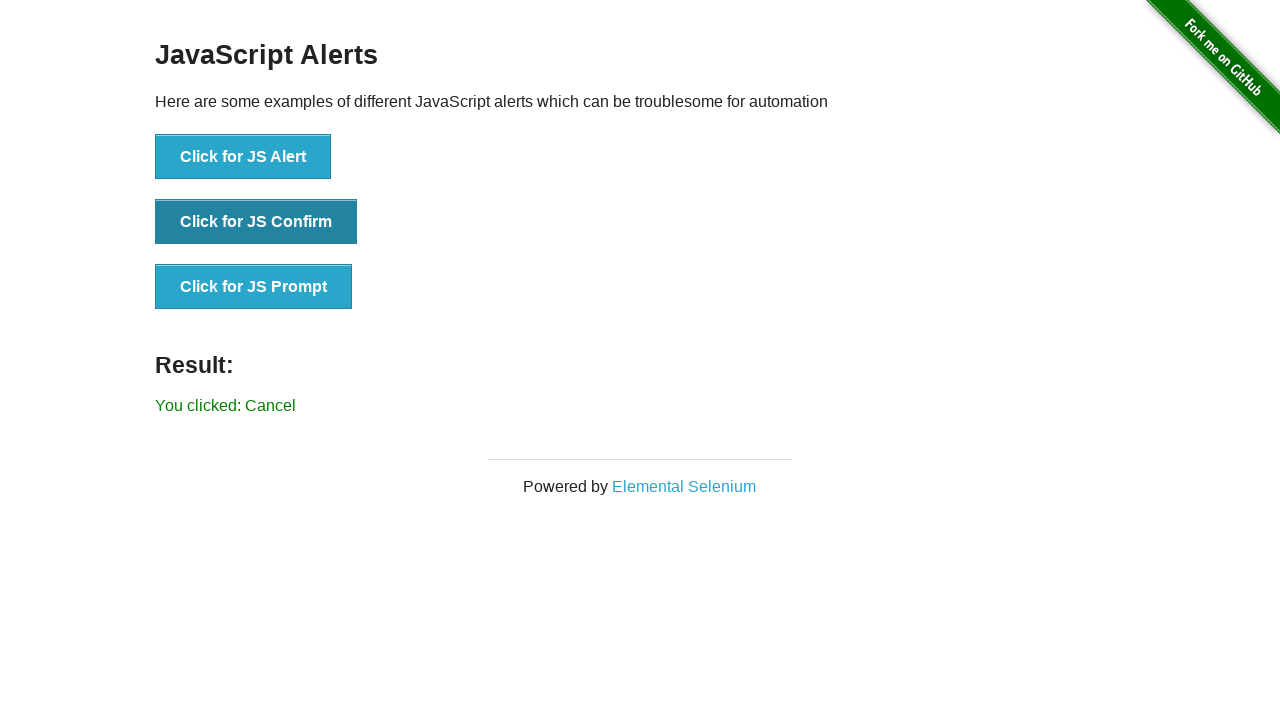